Tests adding special characters as a todo item

Starting URL: https://todomvc.com/examples/react/dist/

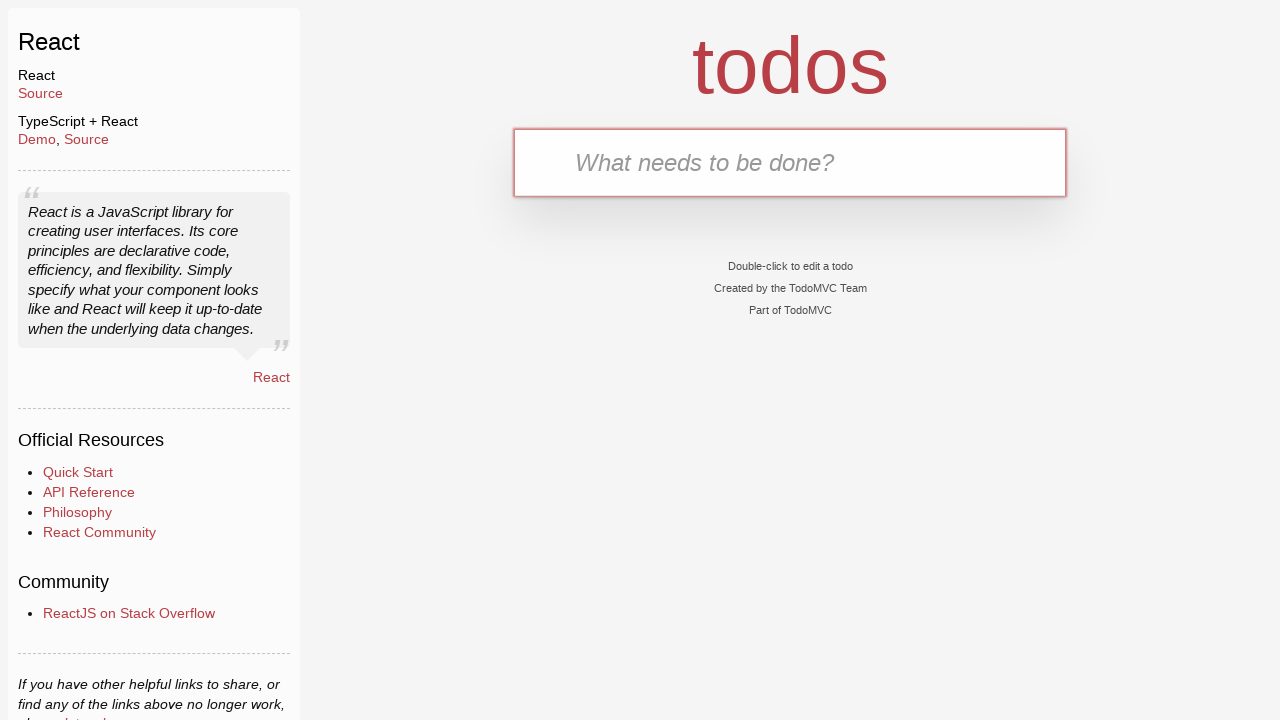

Filled new todo input with special characters '@£%*!^?~' on .new-todo
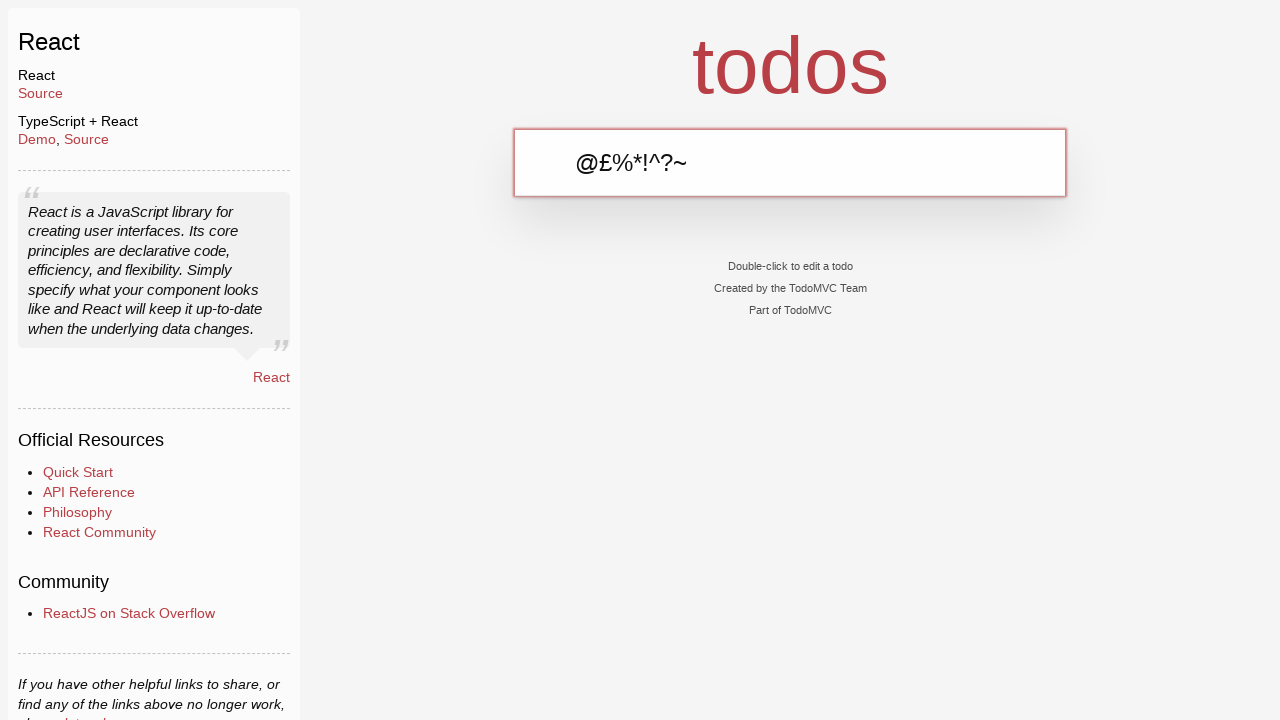

Pressed Enter to add the todo item on .new-todo
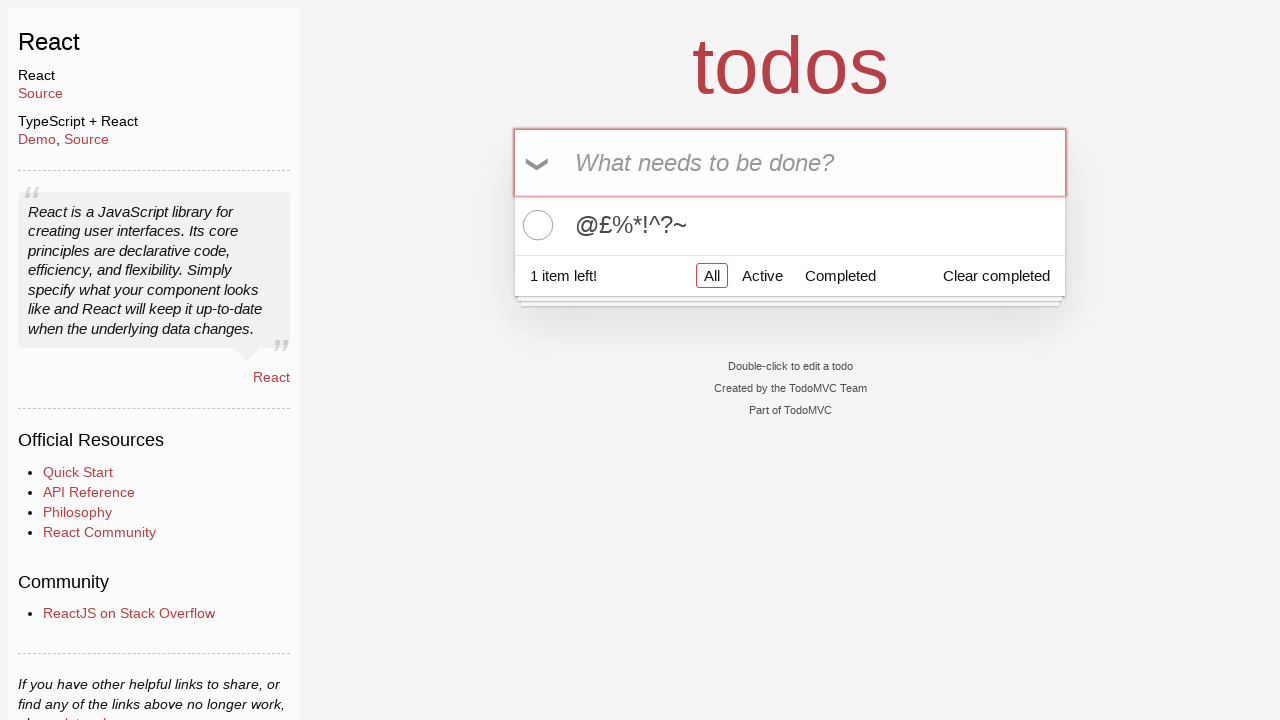

Verified todo item was added to the list
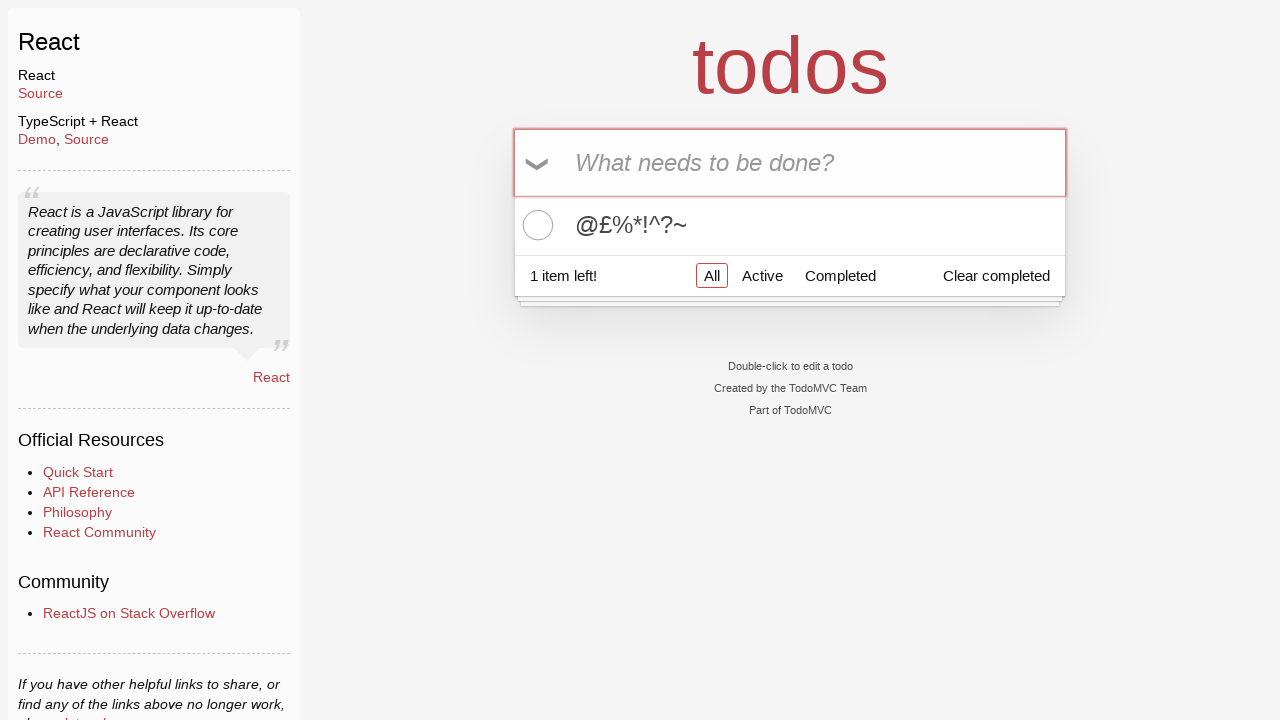

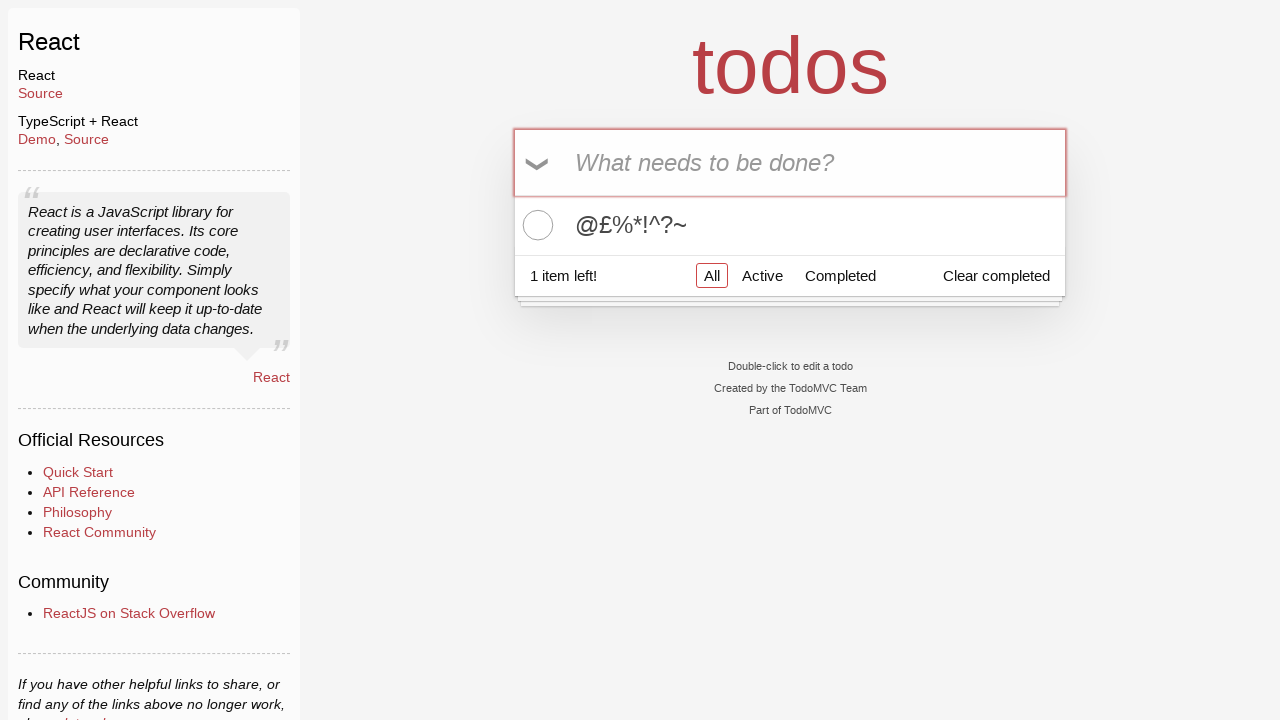